Tests checking visibility of elements within viewport on WebdriverIO website, comparing header button vs footer link

Starting URL: https://webdriver.io

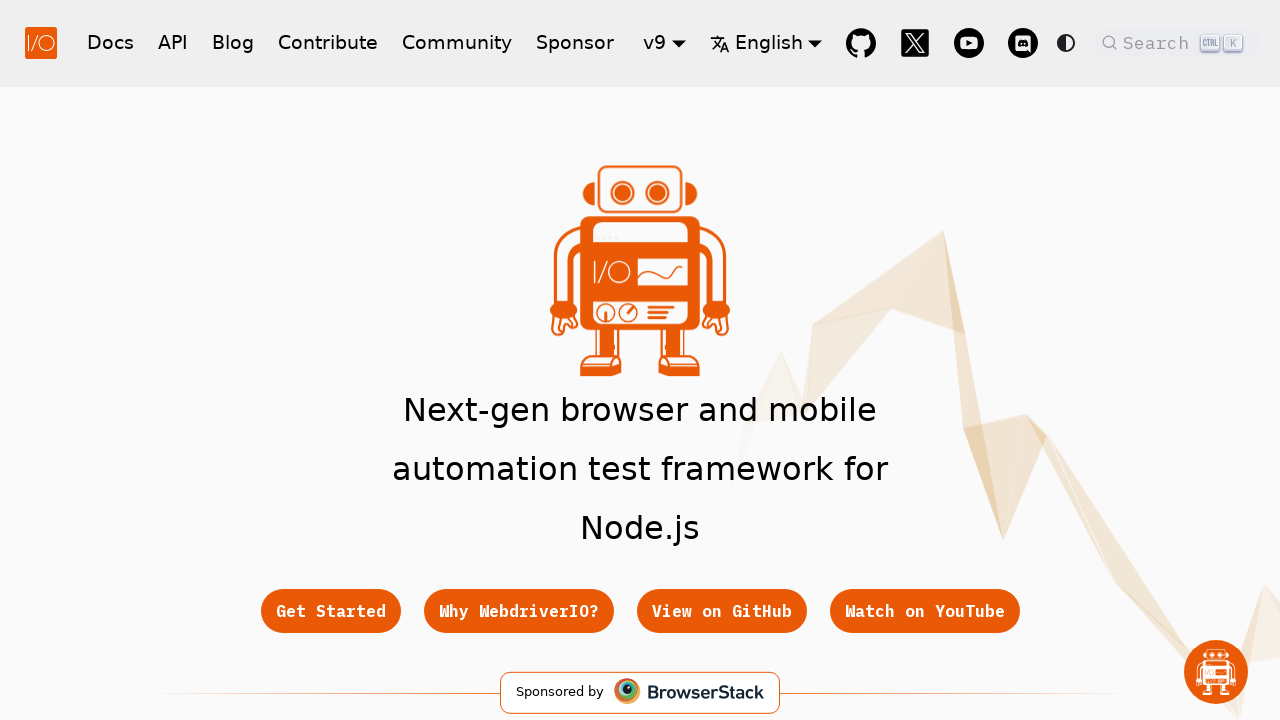

Located header button with getting started link
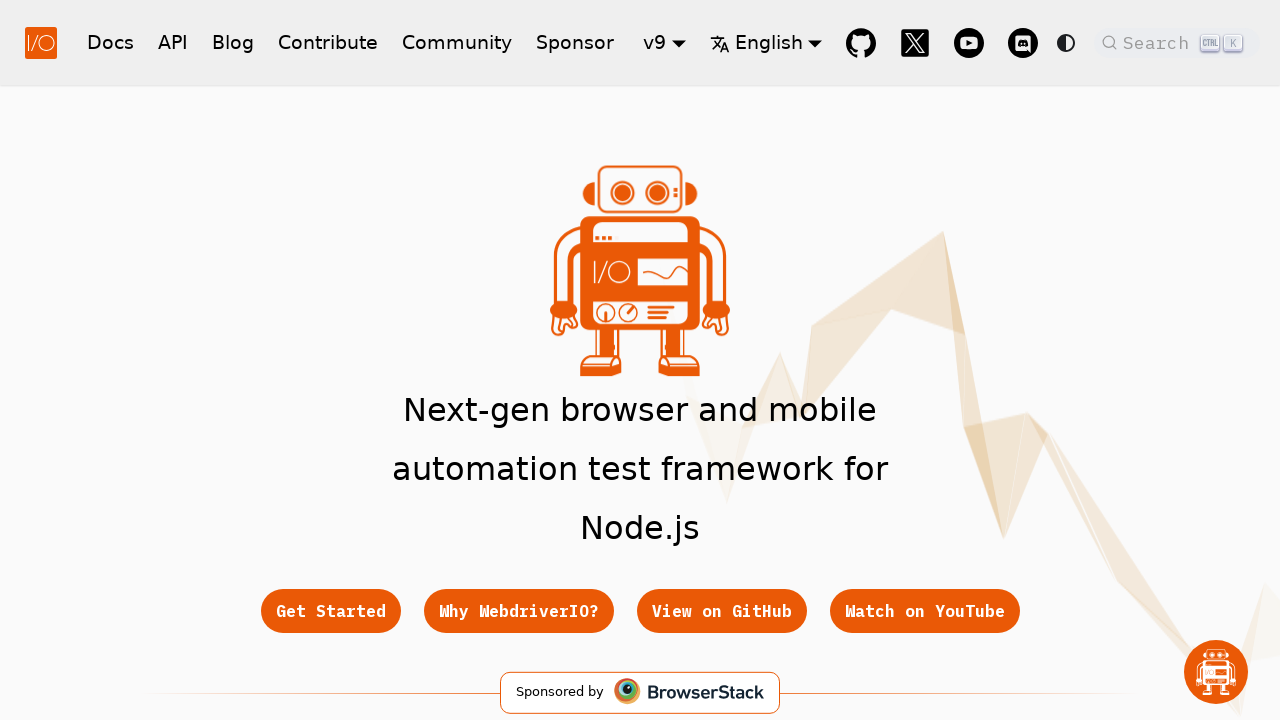

Header button became available
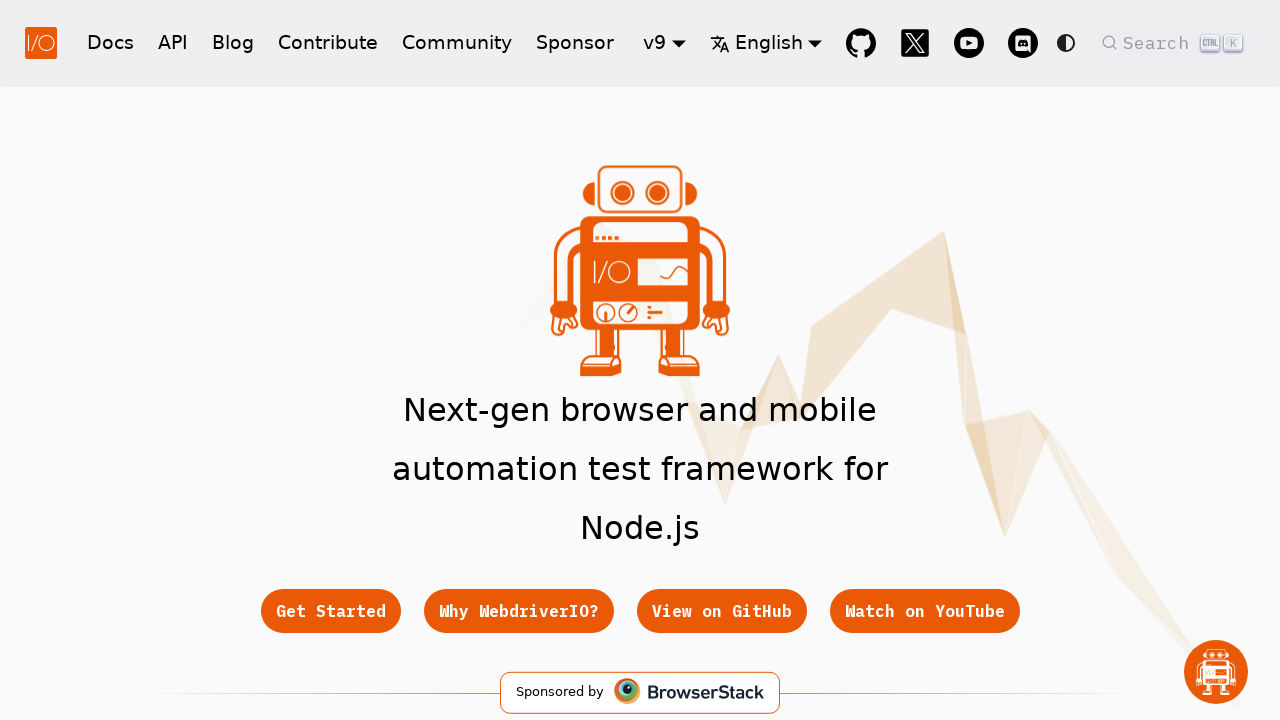

Checked header button visibility in viewport: True
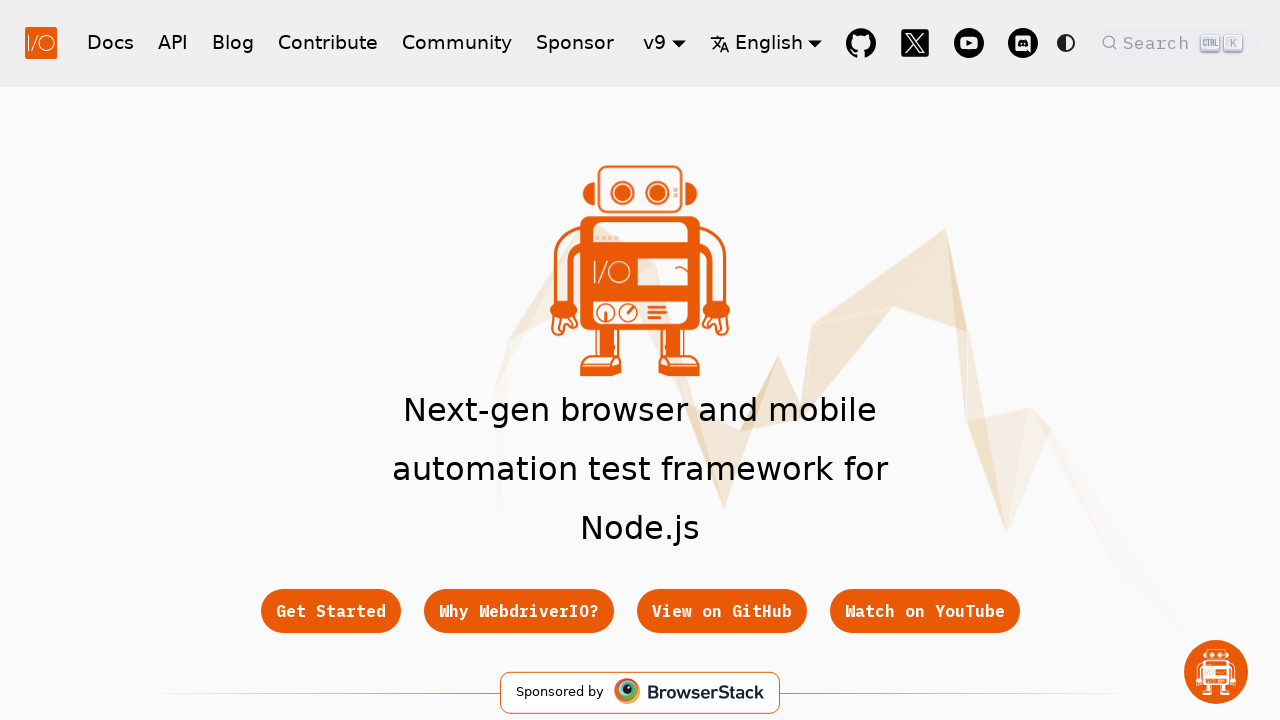

Located footer link with getting started
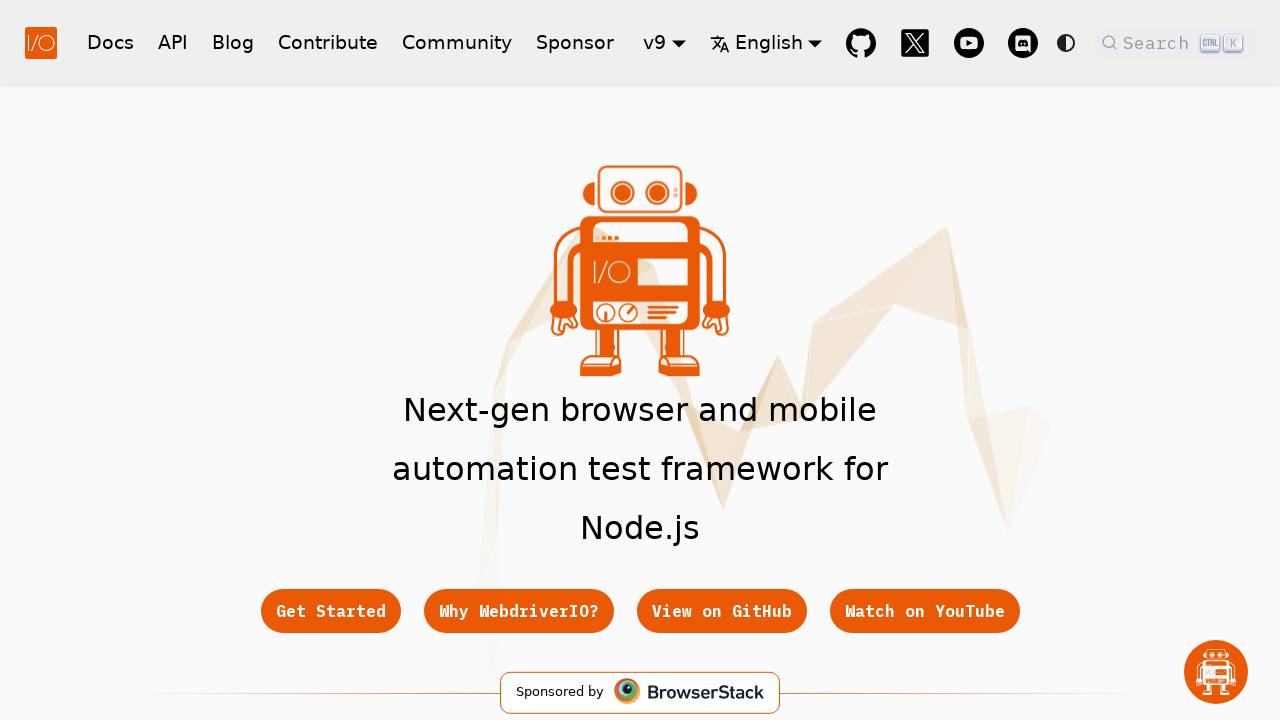

Checked footer link visibility in viewport: True
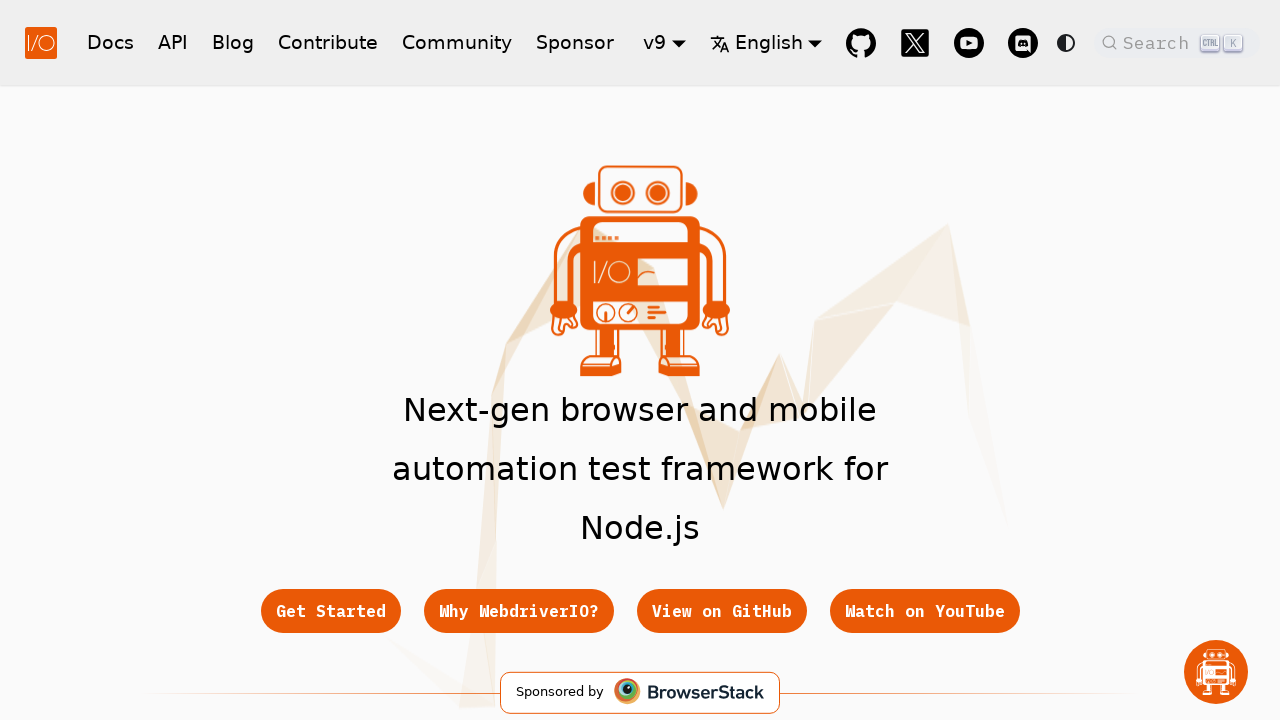

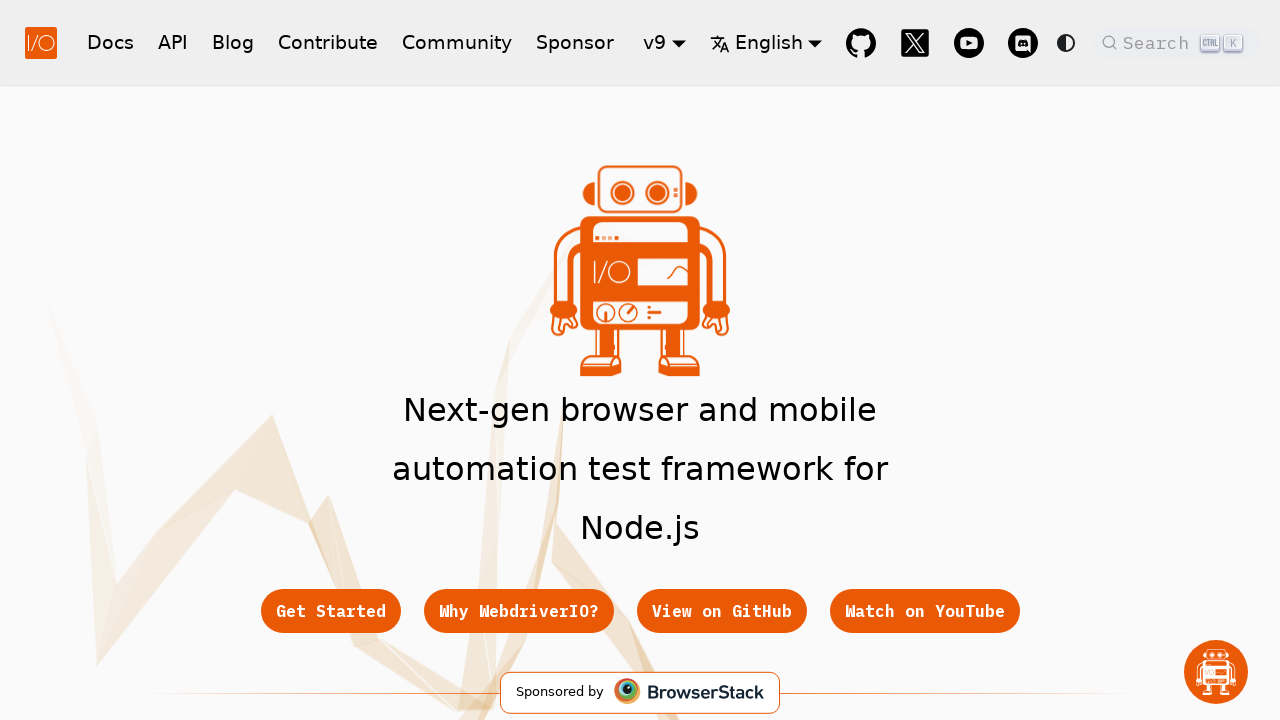